Tests JavaScript prompt alert by clicking a button, entering text in the prompt and accepting, then clicking again and dismissing

Starting URL: http://the-internet.herokuapp.com/javascript_alerts

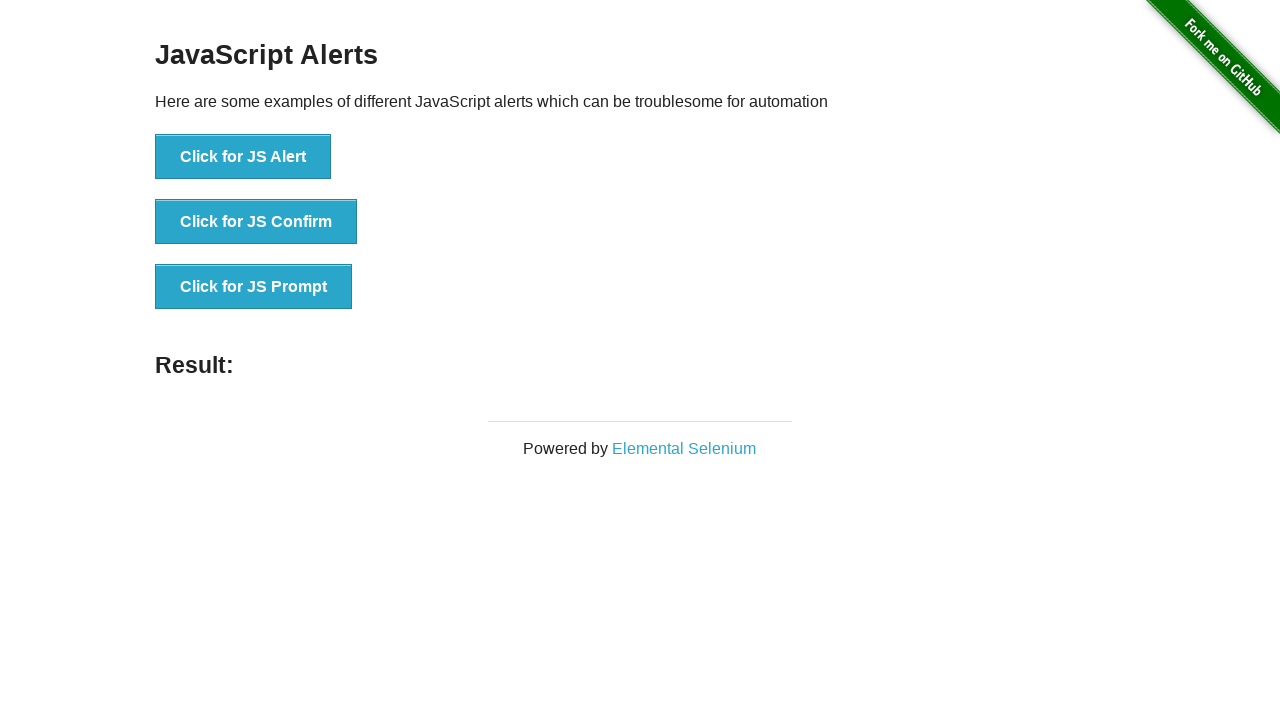

Clicked 'Click for JS Prompt' button to trigger first prompt at (254, 287) on xpath=//button[.='Click for JS Prompt']
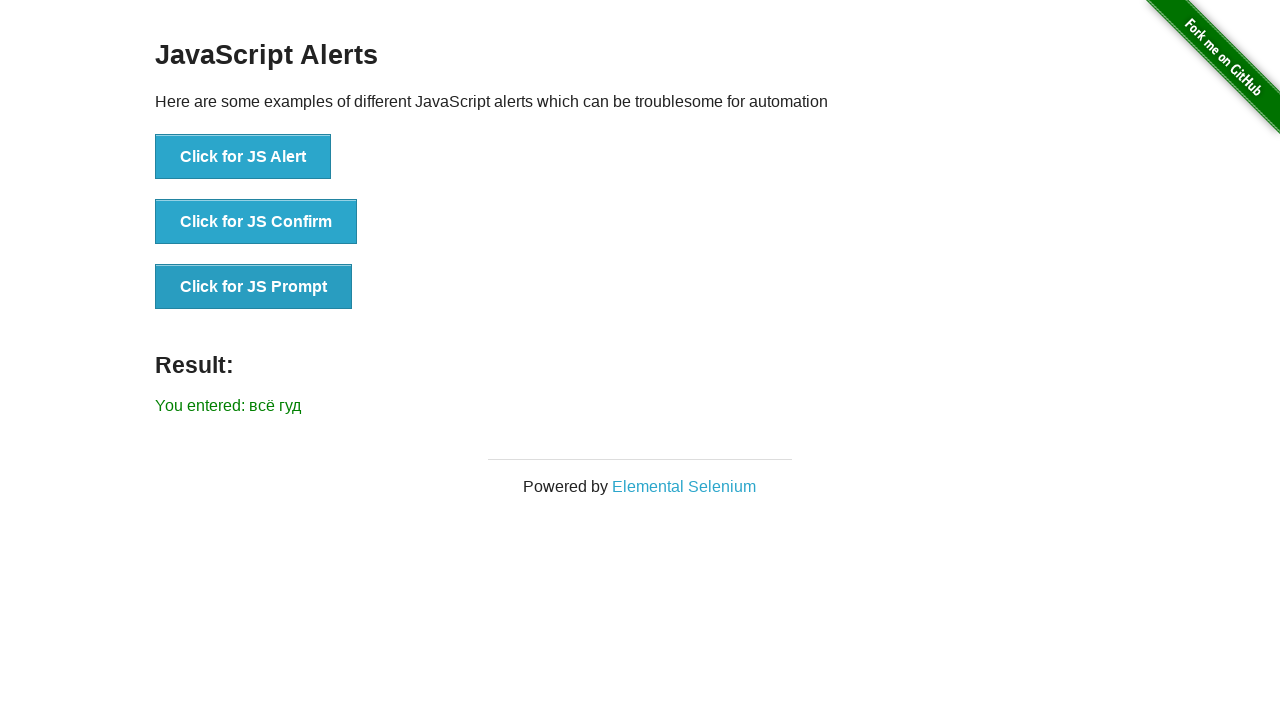

Waited 500ms for prompt result to update
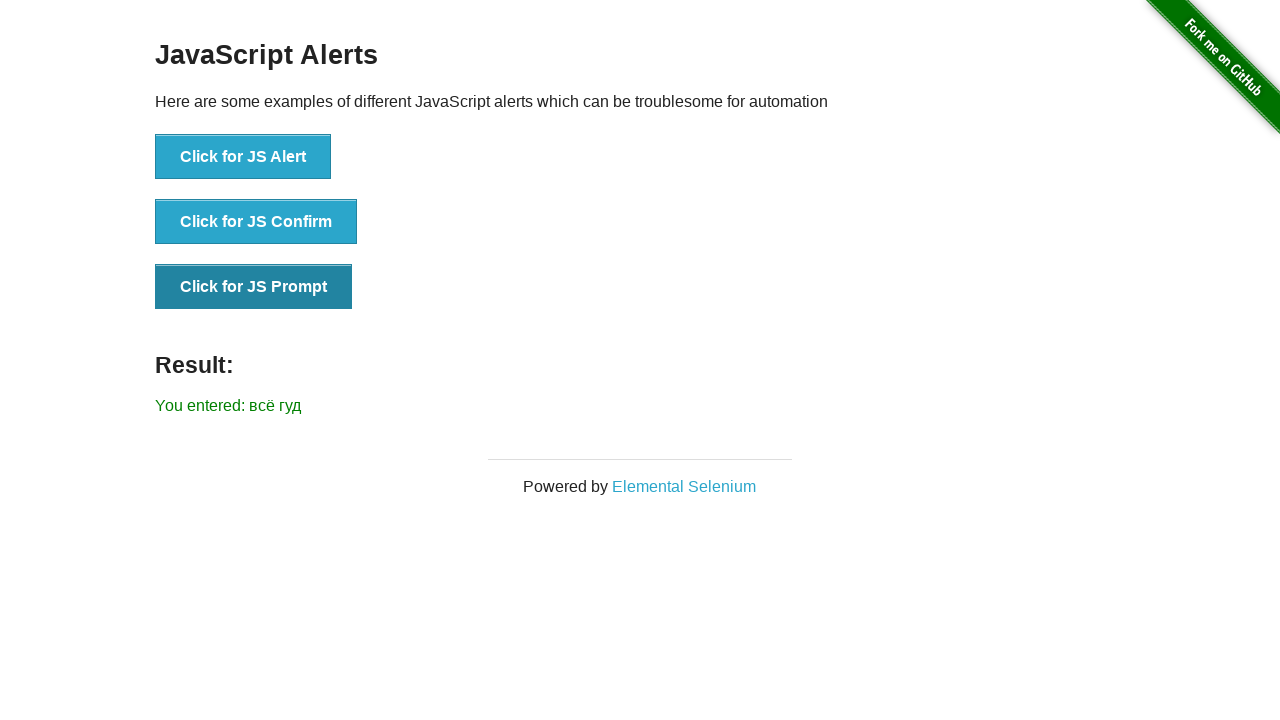

Clicked 'Click for JS Prompt' button to trigger second prompt at (254, 287) on xpath=//button[.='Click for JS Prompt']
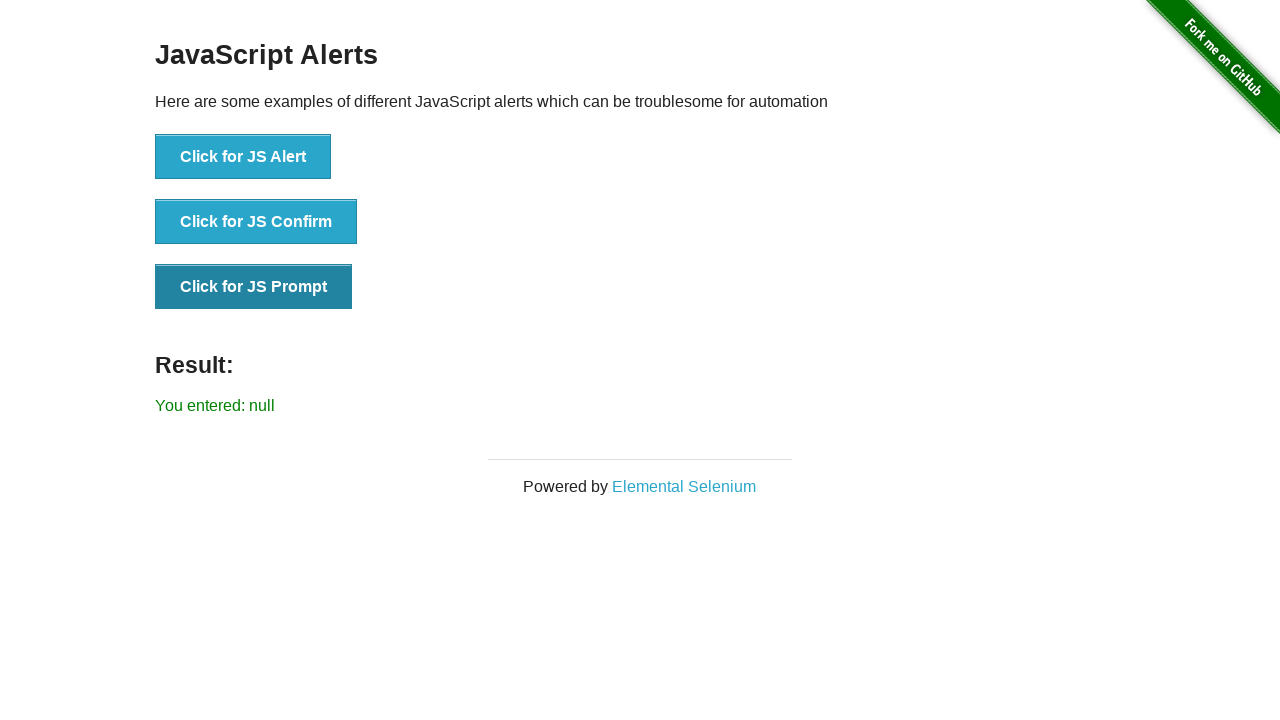

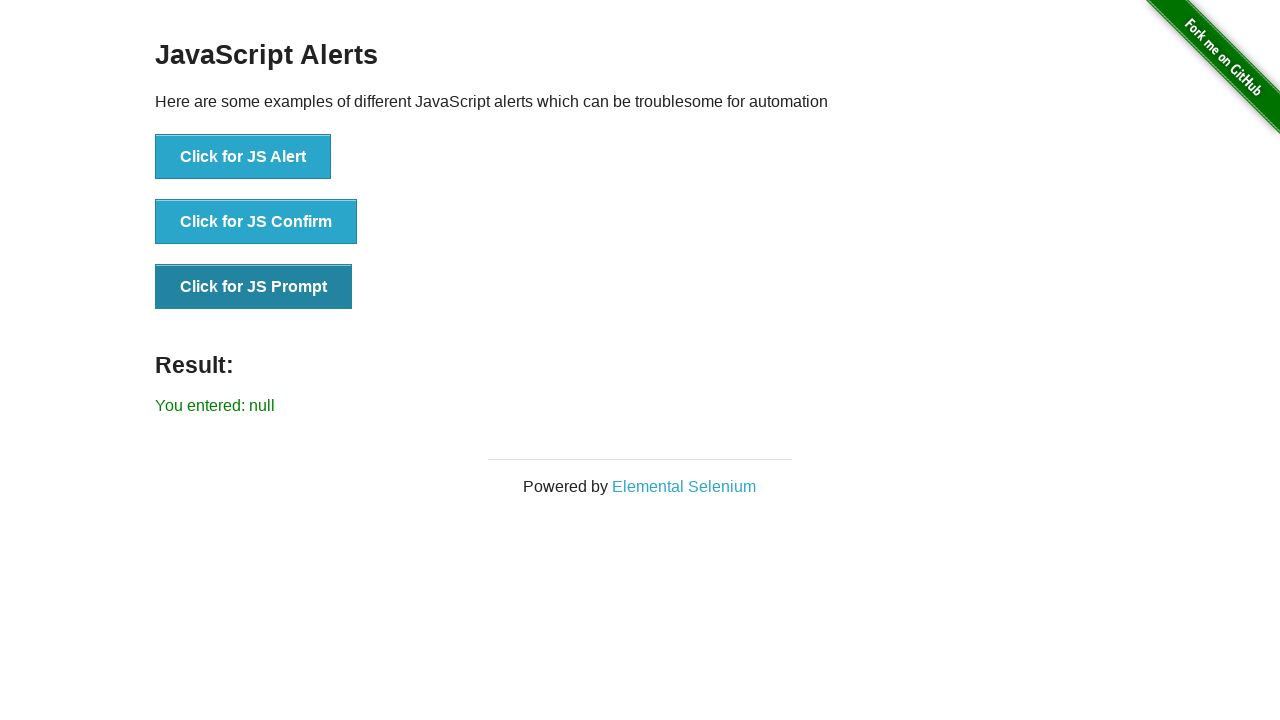